Tests HTML5 drag and drop by dragging column A to column B and vice versa using coordinate-based dragging

Starting URL: https://automationfc.github.io/drag-drop-html5/

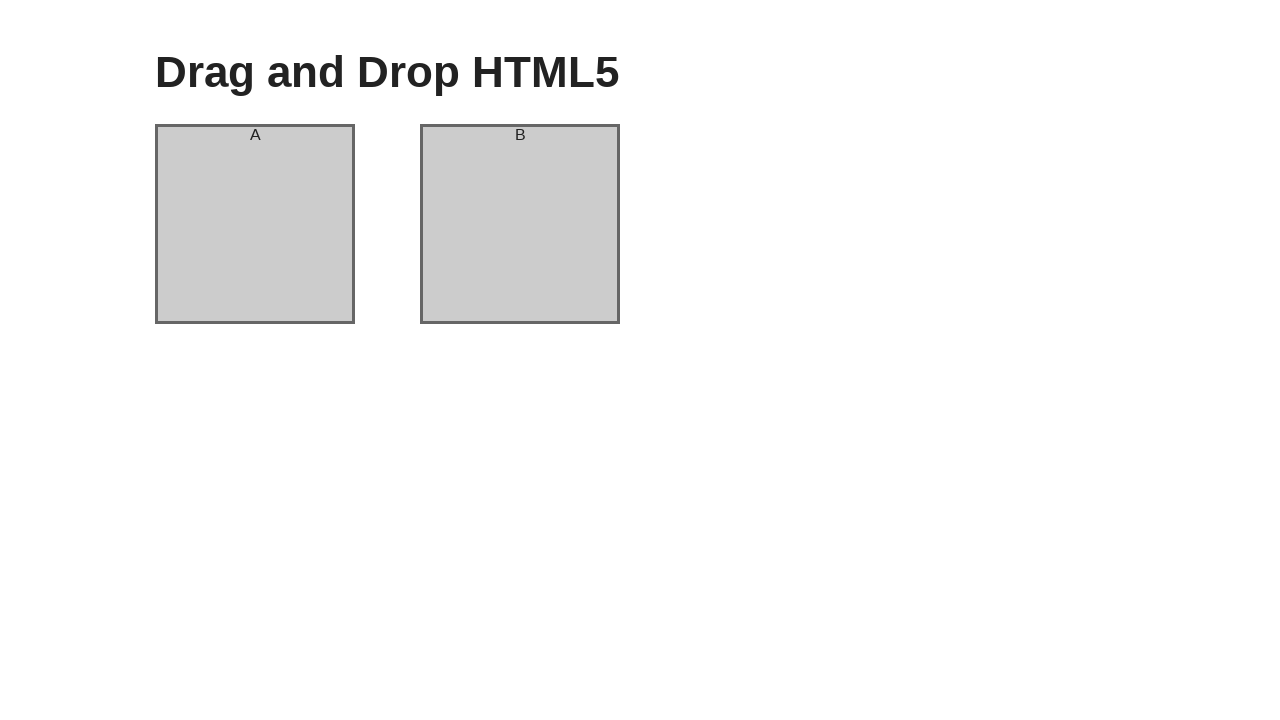

Located column A and column B elements
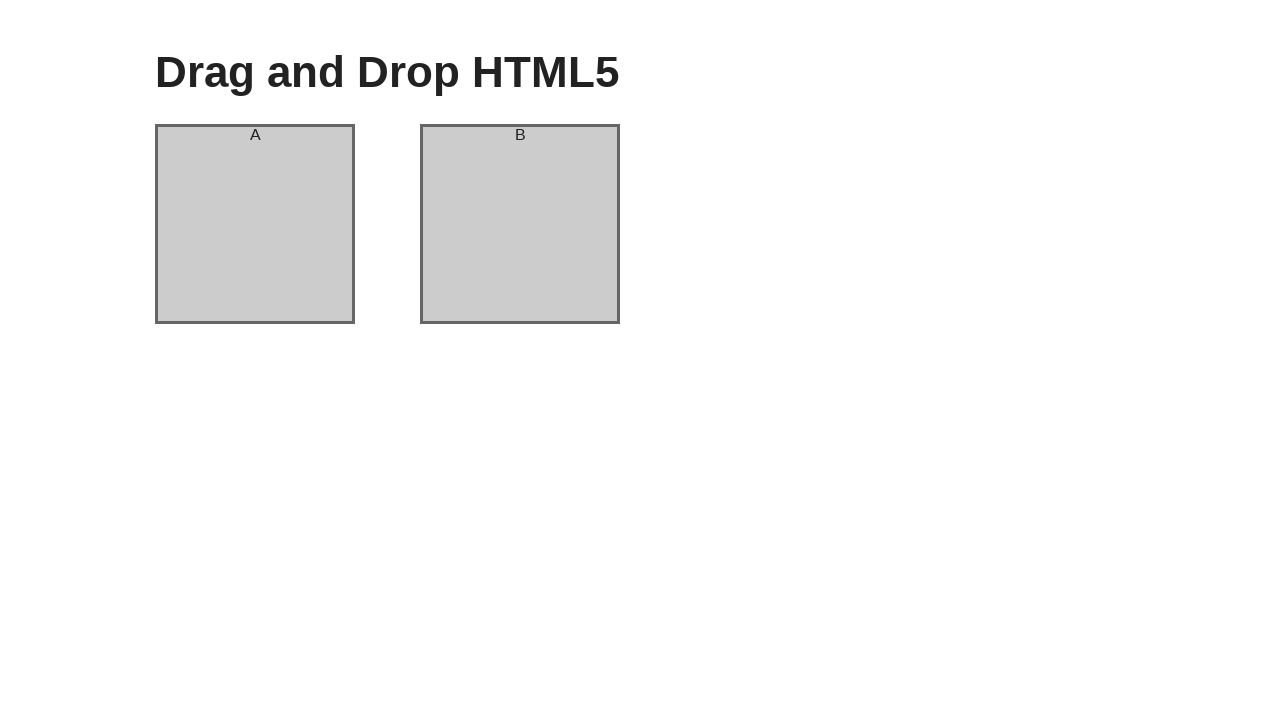

Dragged column A to column B at (520, 224)
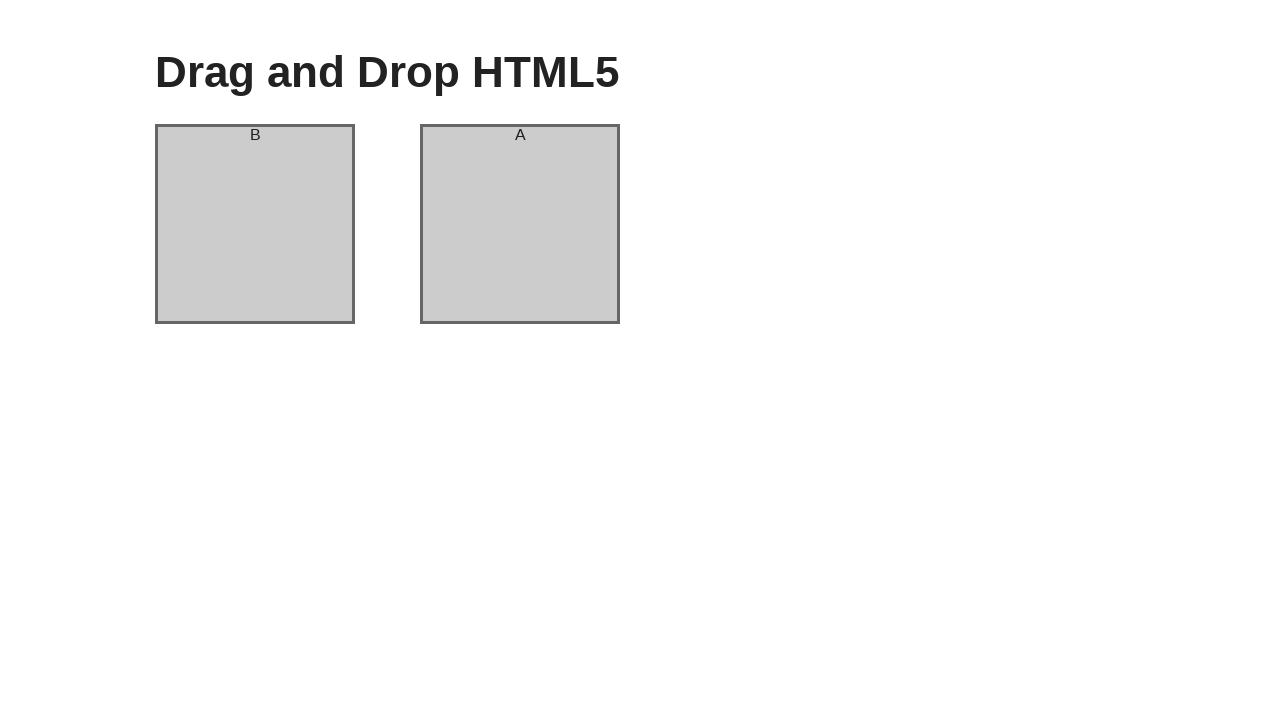

Verified column A header is now 'B' after drag
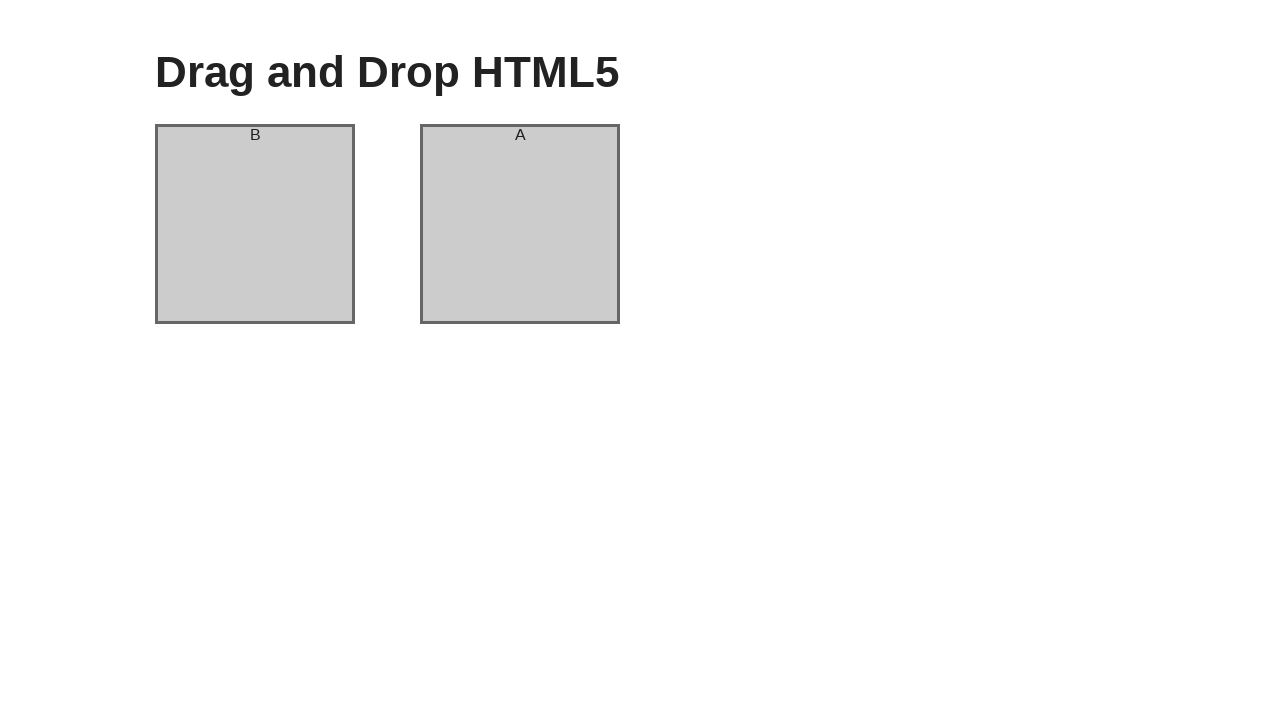

Verified column B header is now 'A' after drag
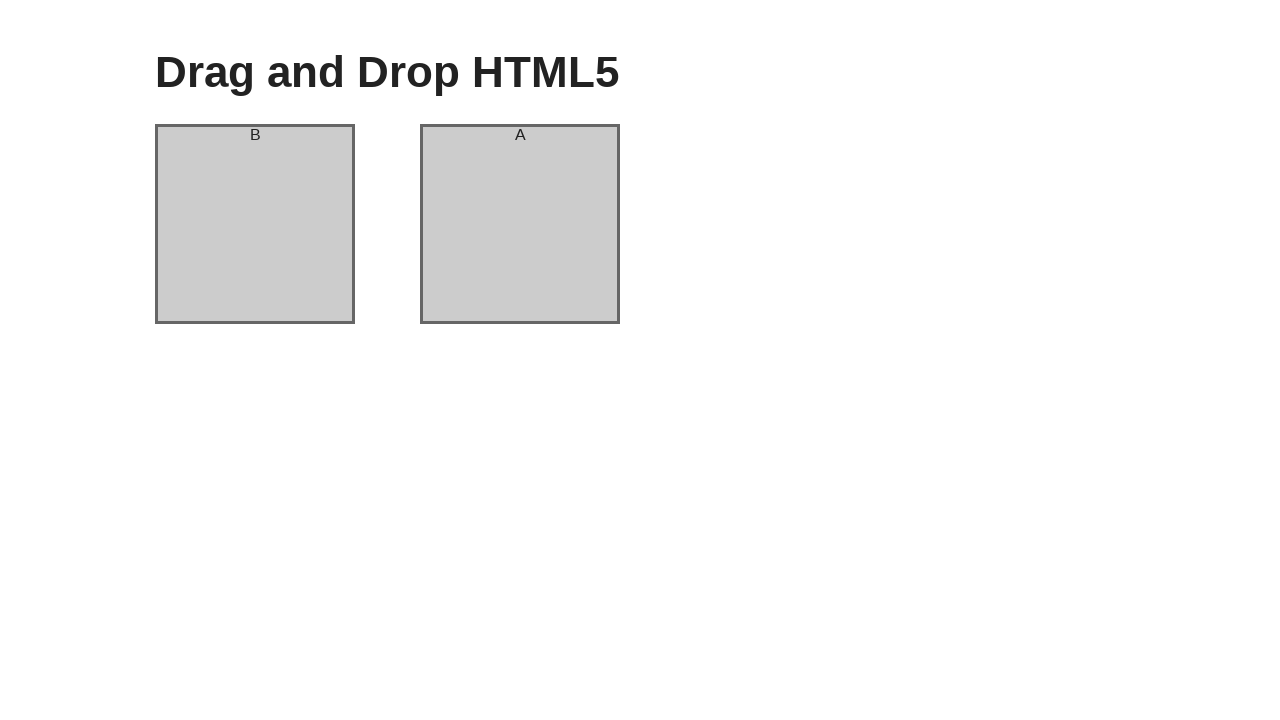

Dragged column back from A to B (reverse drag) at (520, 224)
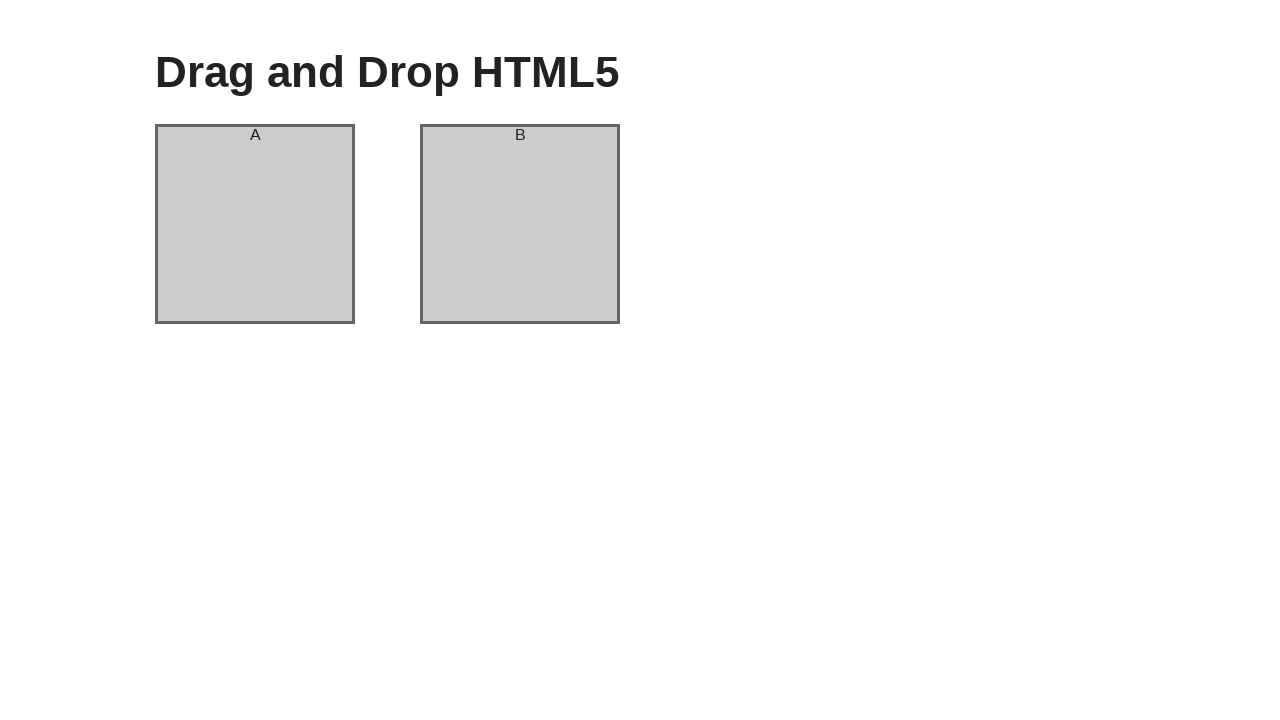

Verified column A header is back to 'A' after reverse drag
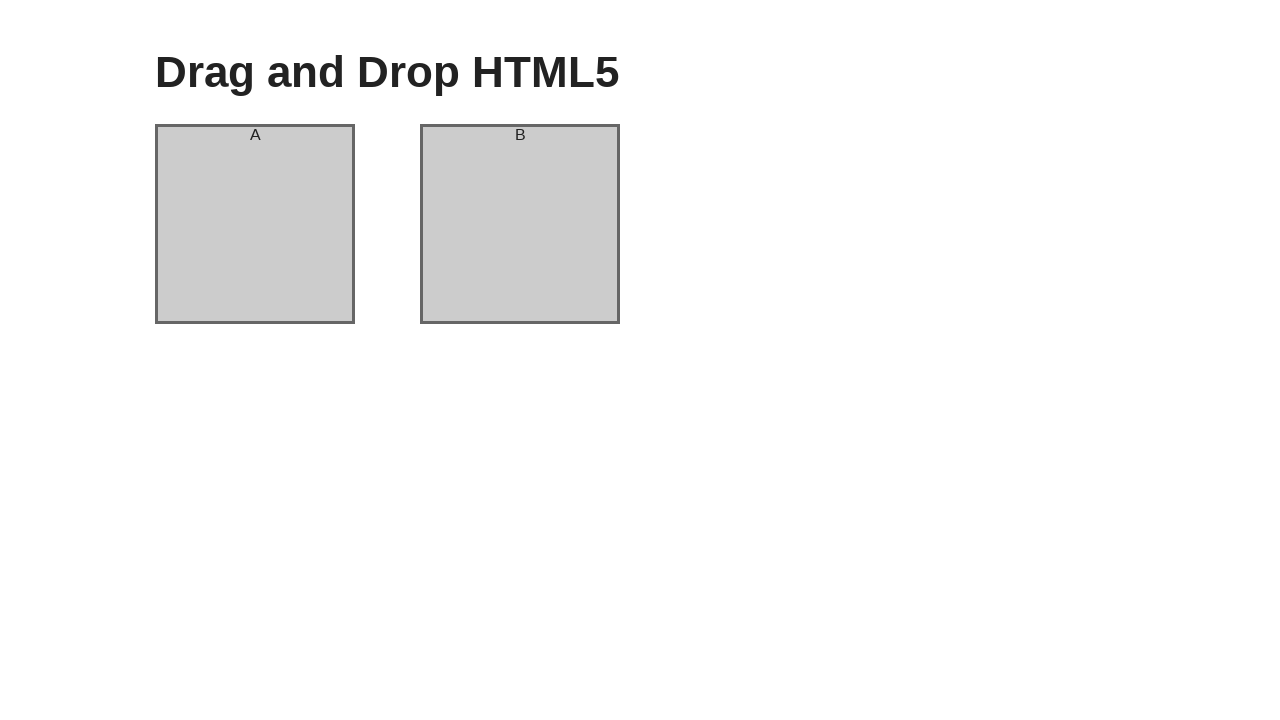

Verified column B header is back to 'B' after reverse drag
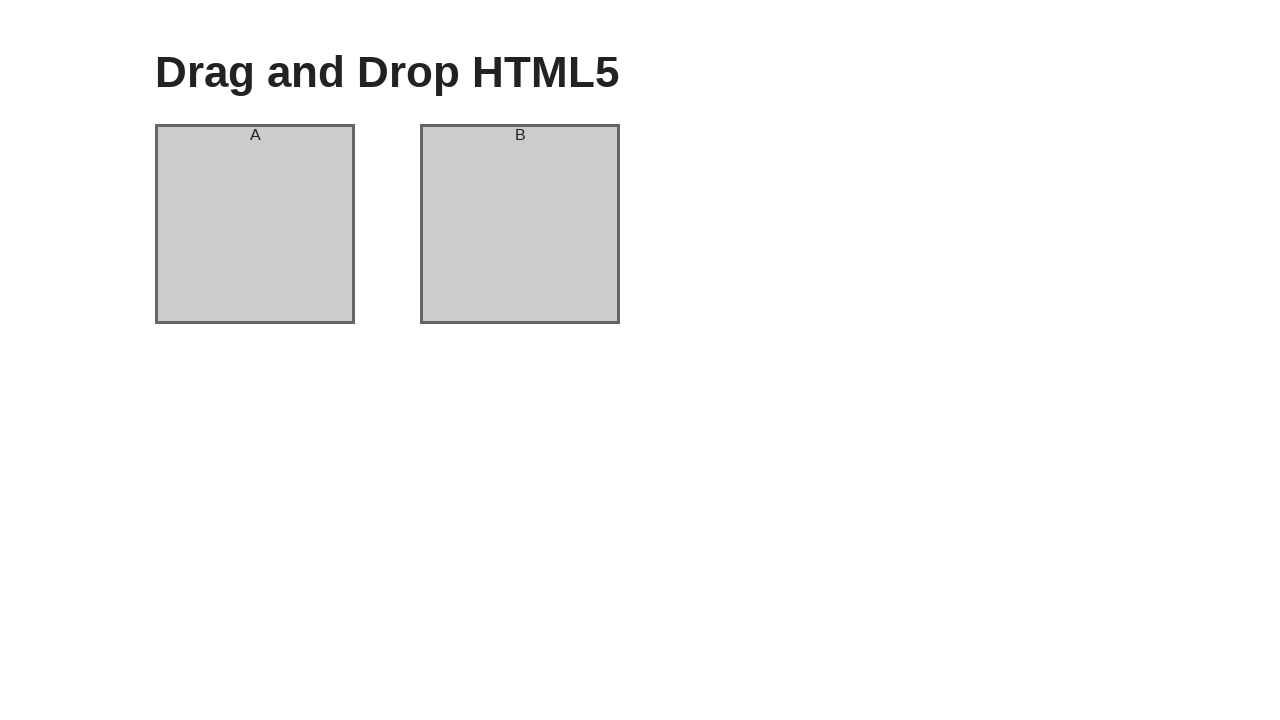

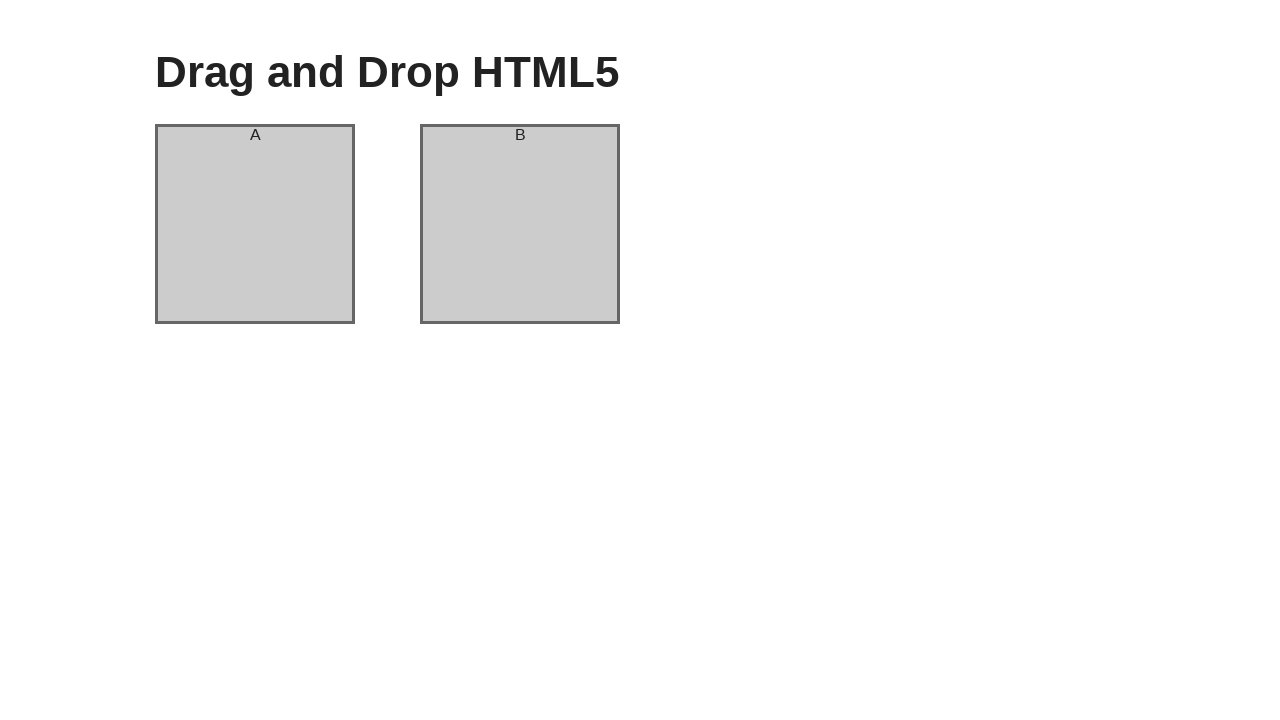